Tests adding 5 elements, verifying 5 delete buttons exist, then deleting one element and confirming only 4 delete buttons remain.

Starting URL: https://the-internet.herokuapp.com/add_remove_elements/

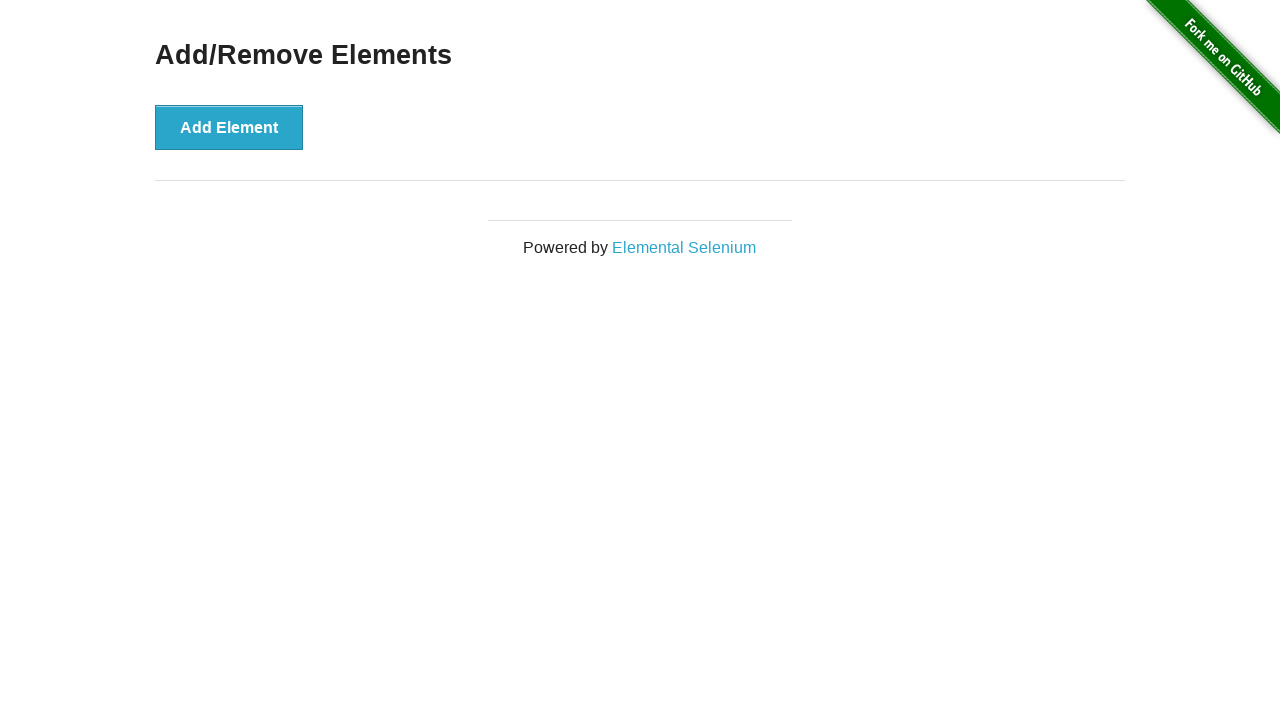

Navigated to add/remove elements page
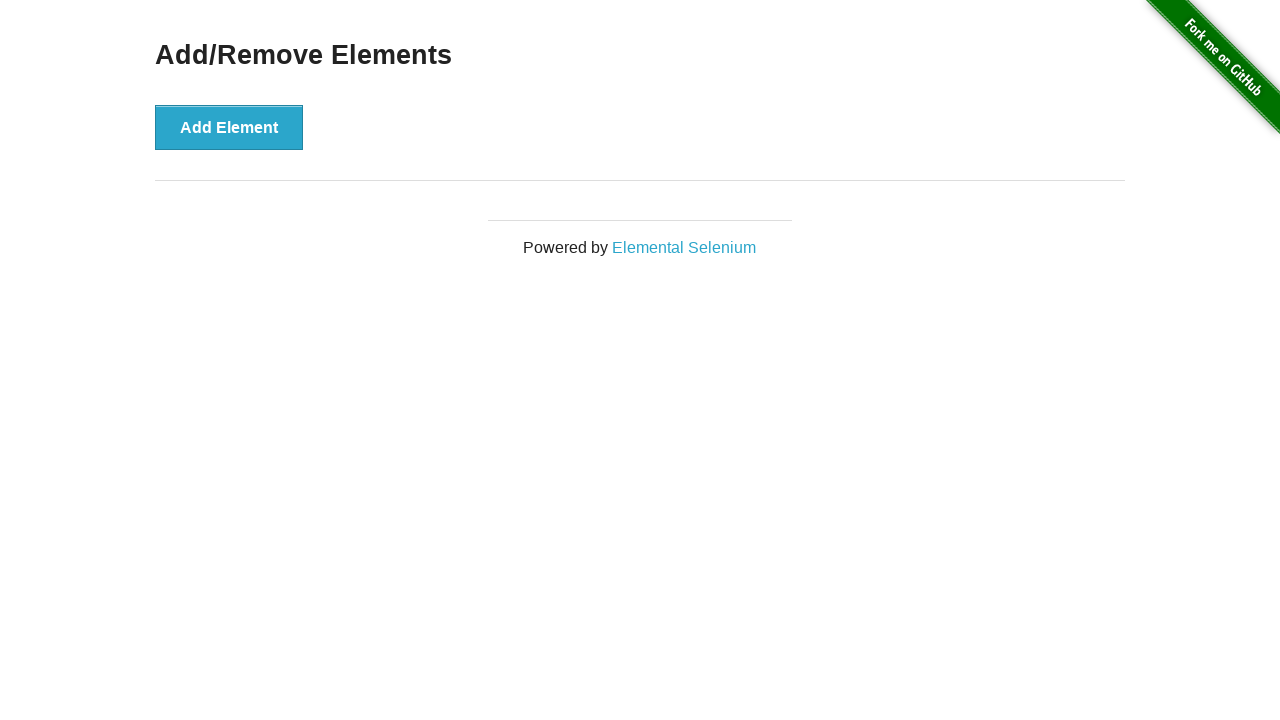

Clicked 'Add Element' button (iteration 1 of 5) at (229, 127) on button[onclick='addElement()']
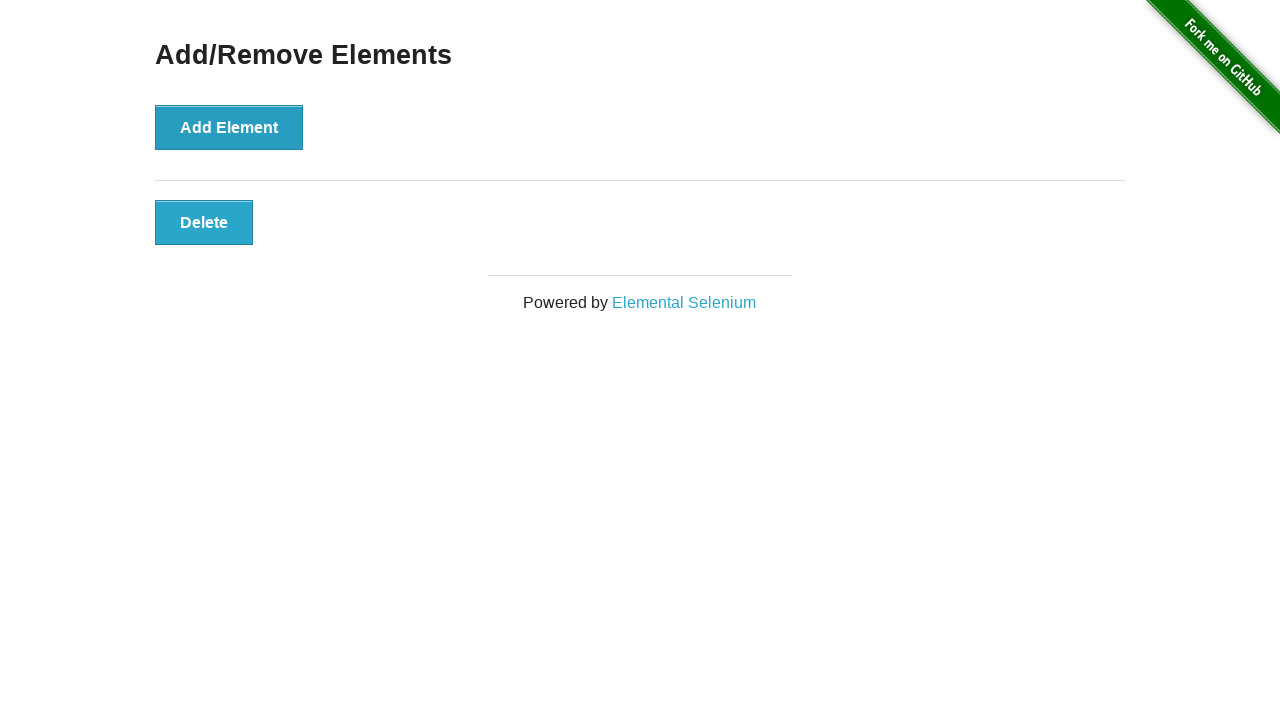

Clicked 'Add Element' button (iteration 2 of 5) at (229, 127) on button[onclick='addElement()']
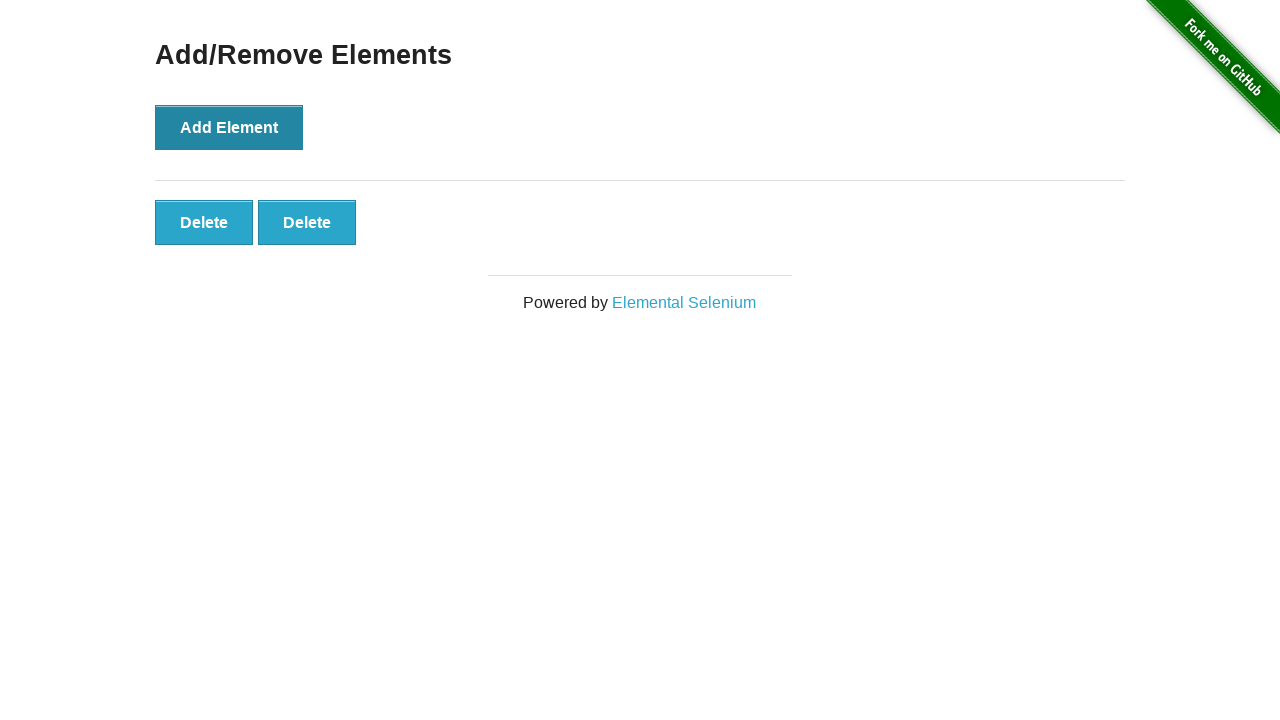

Clicked 'Add Element' button (iteration 3 of 5) at (229, 127) on button[onclick='addElement()']
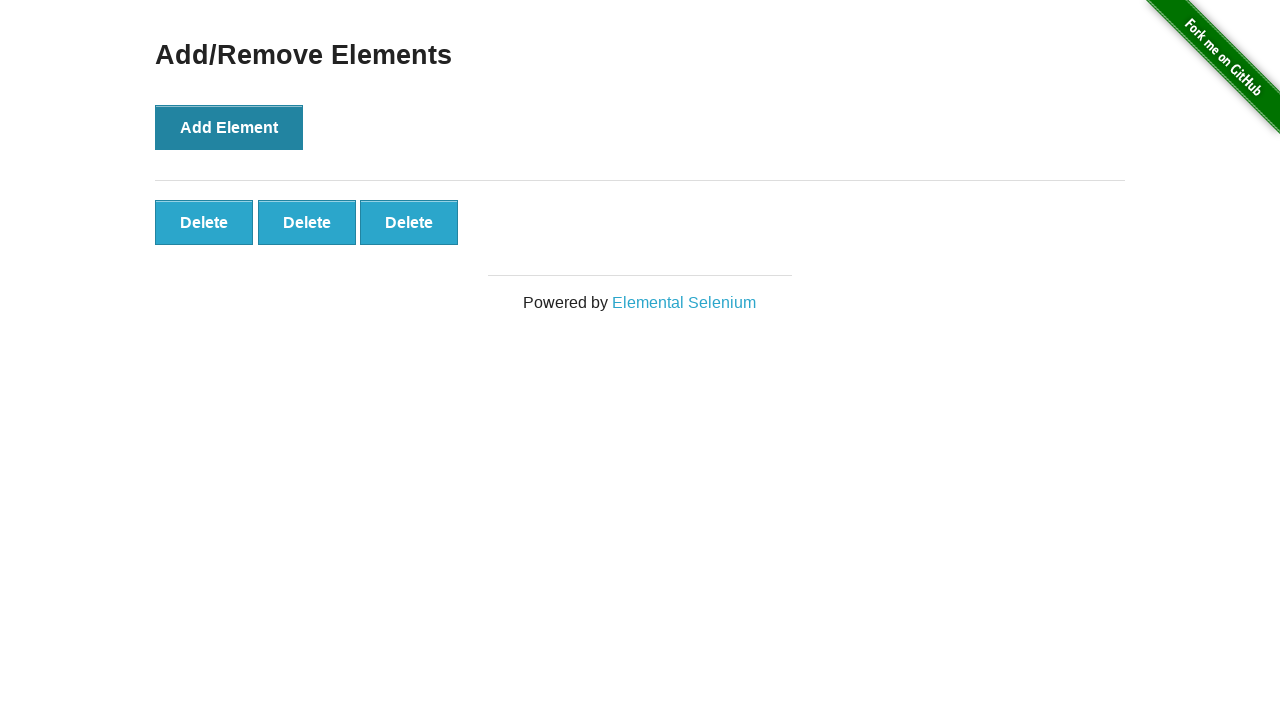

Clicked 'Add Element' button (iteration 4 of 5) at (229, 127) on button[onclick='addElement()']
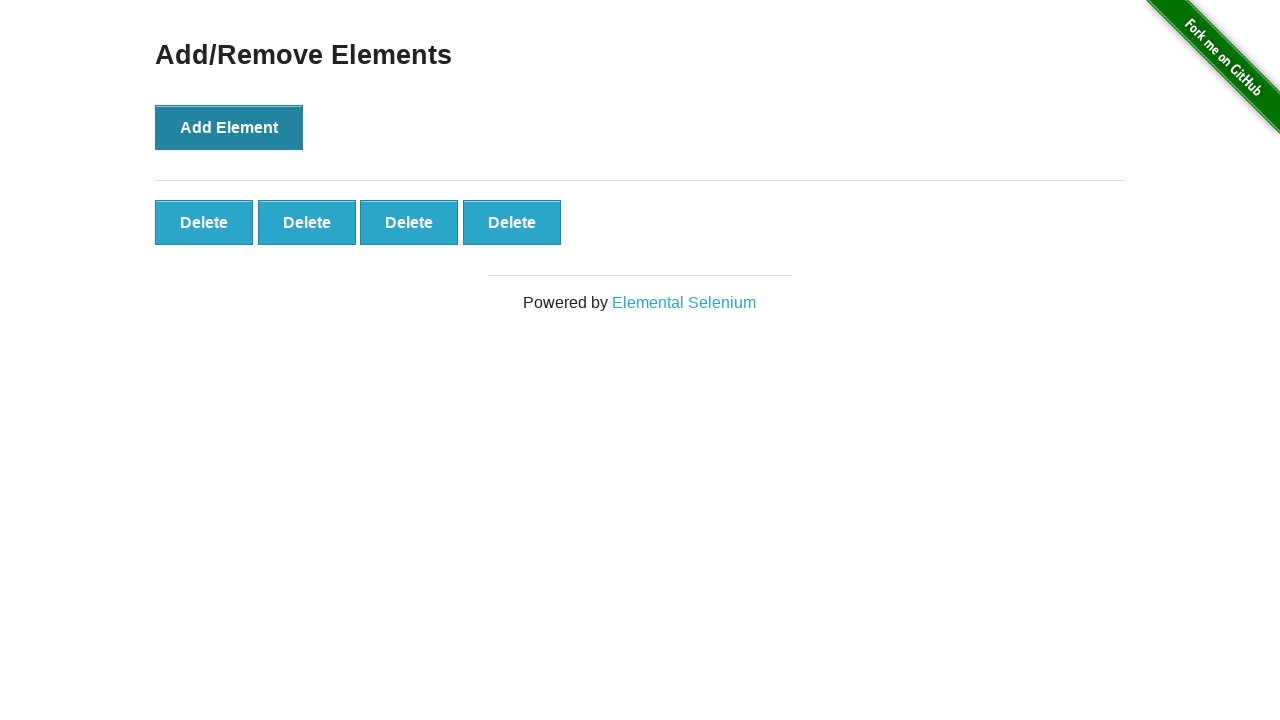

Clicked 'Add Element' button (iteration 5 of 5) at (229, 127) on button[onclick='addElement()']
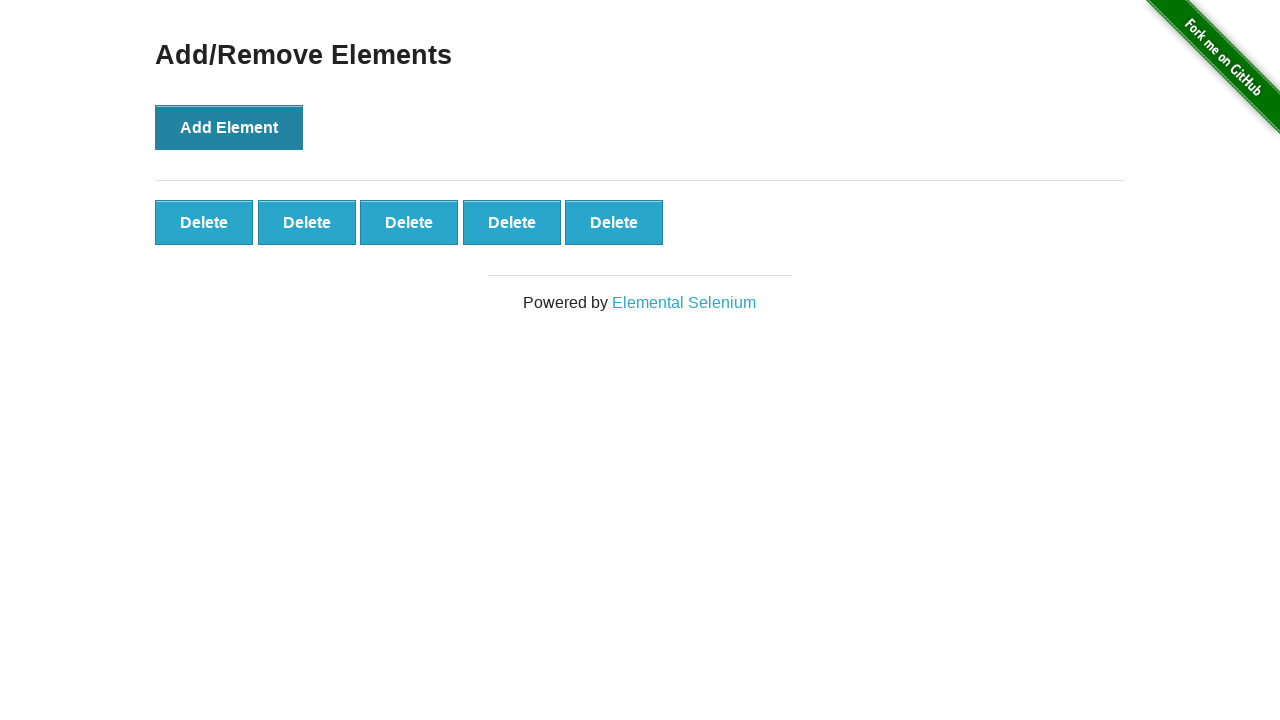

Verified 5 delete buttons exist after adding 5 elements
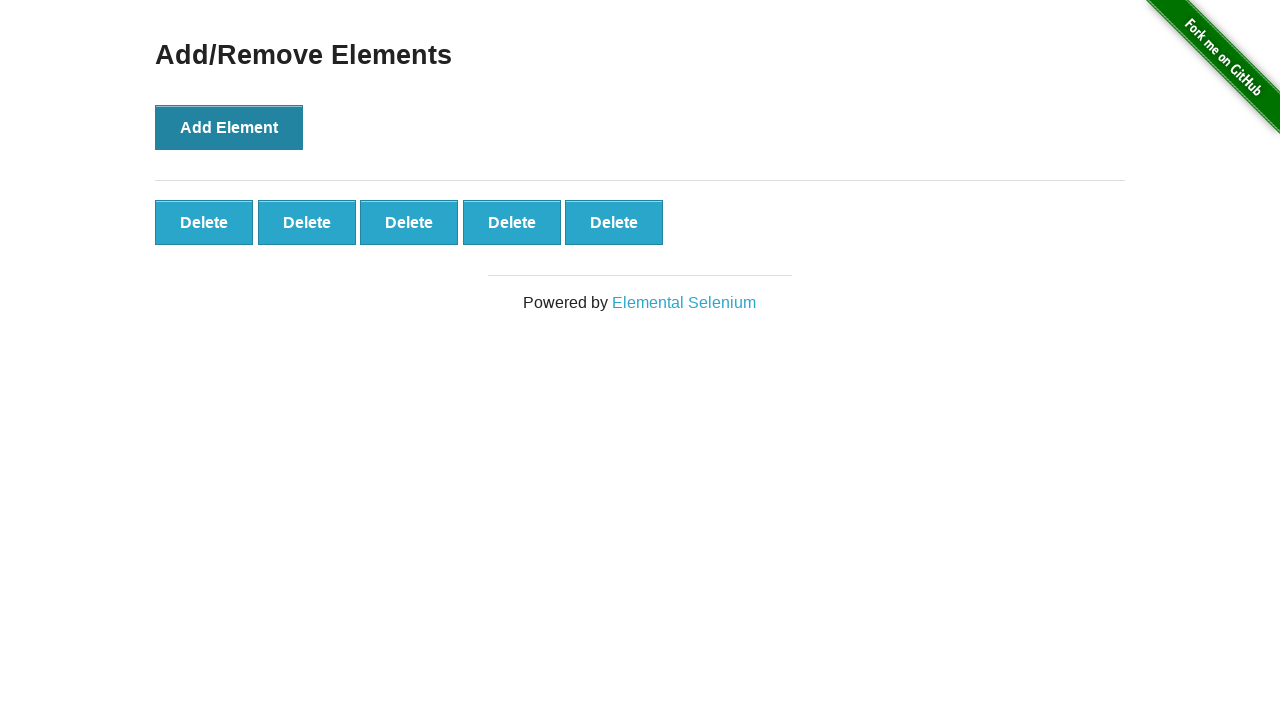

Clicked first delete button to remove one element at (204, 222) on .added-manually >> nth=0
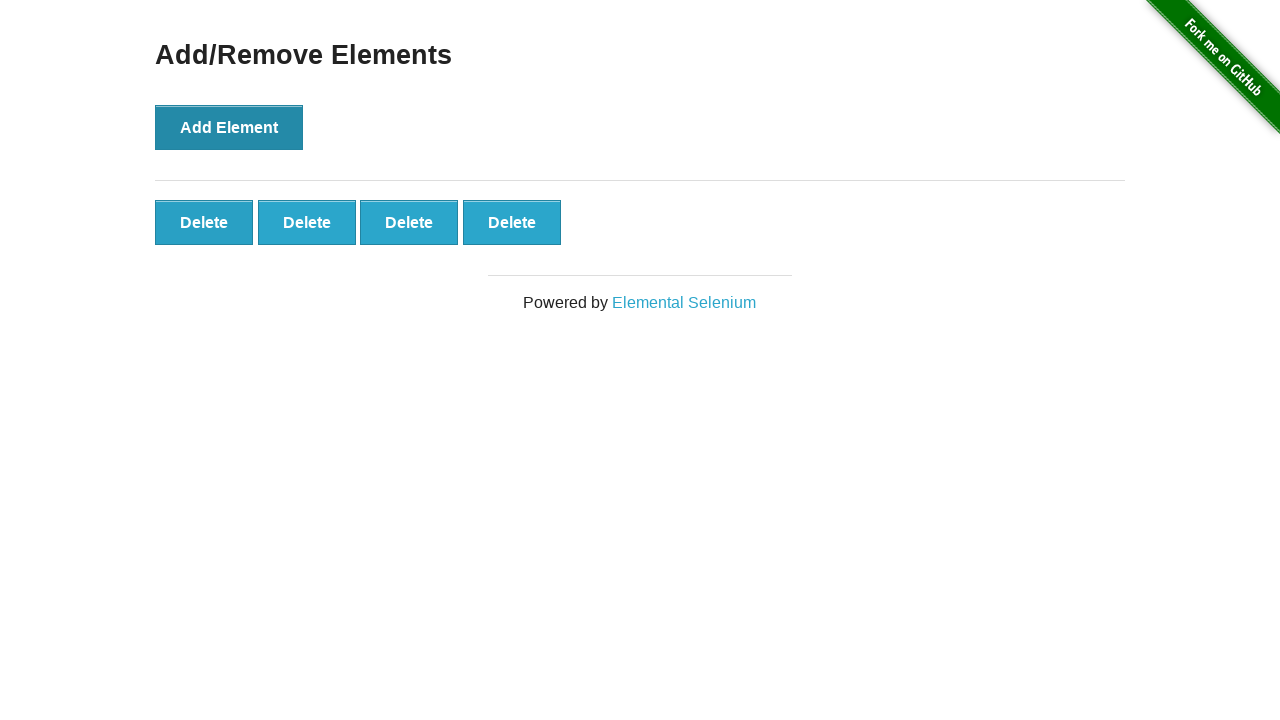

Verified 4 delete buttons remain after deleting one element
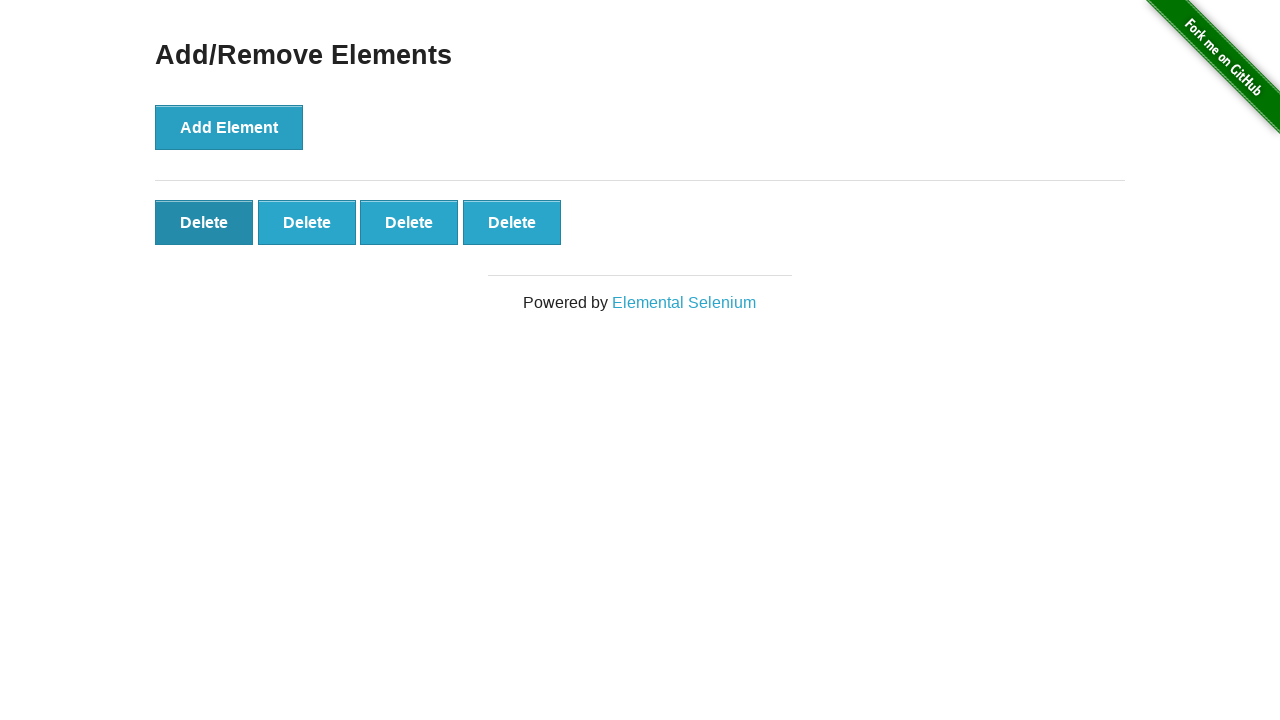

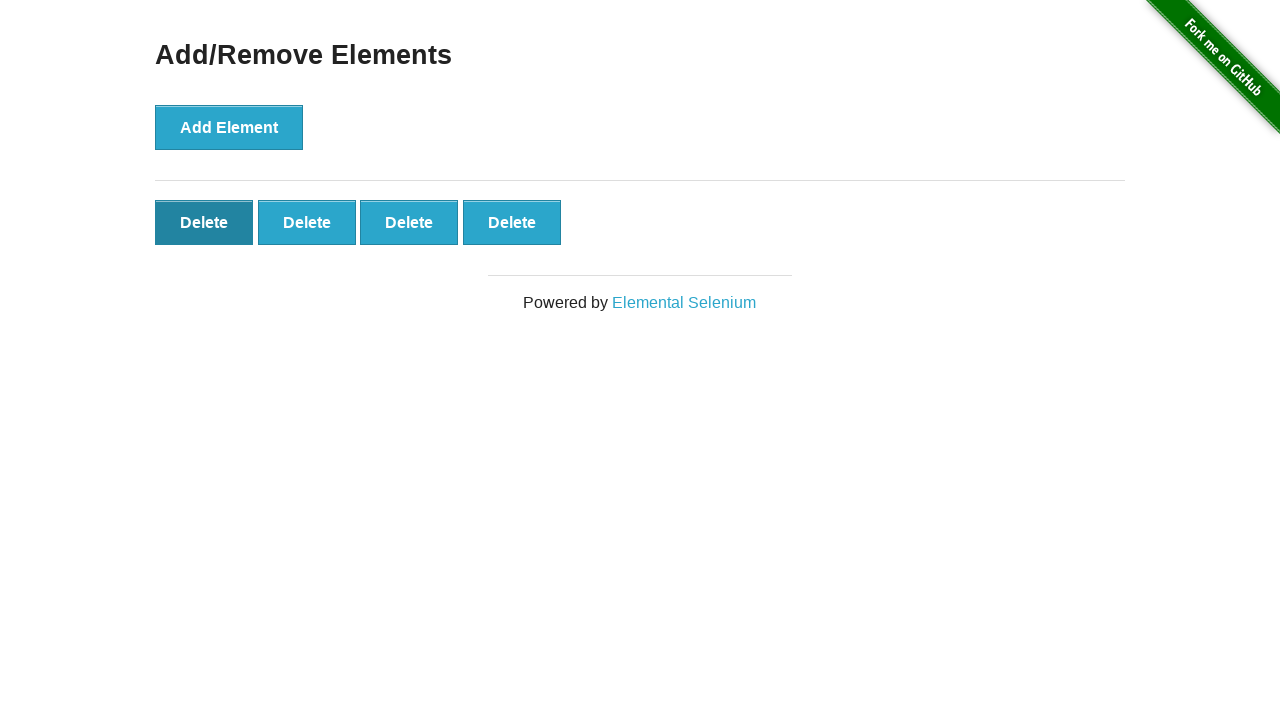